Navigates to awork.ge and verifies that 'Awork' appears in the page title

Starting URL: https://awork.ge/

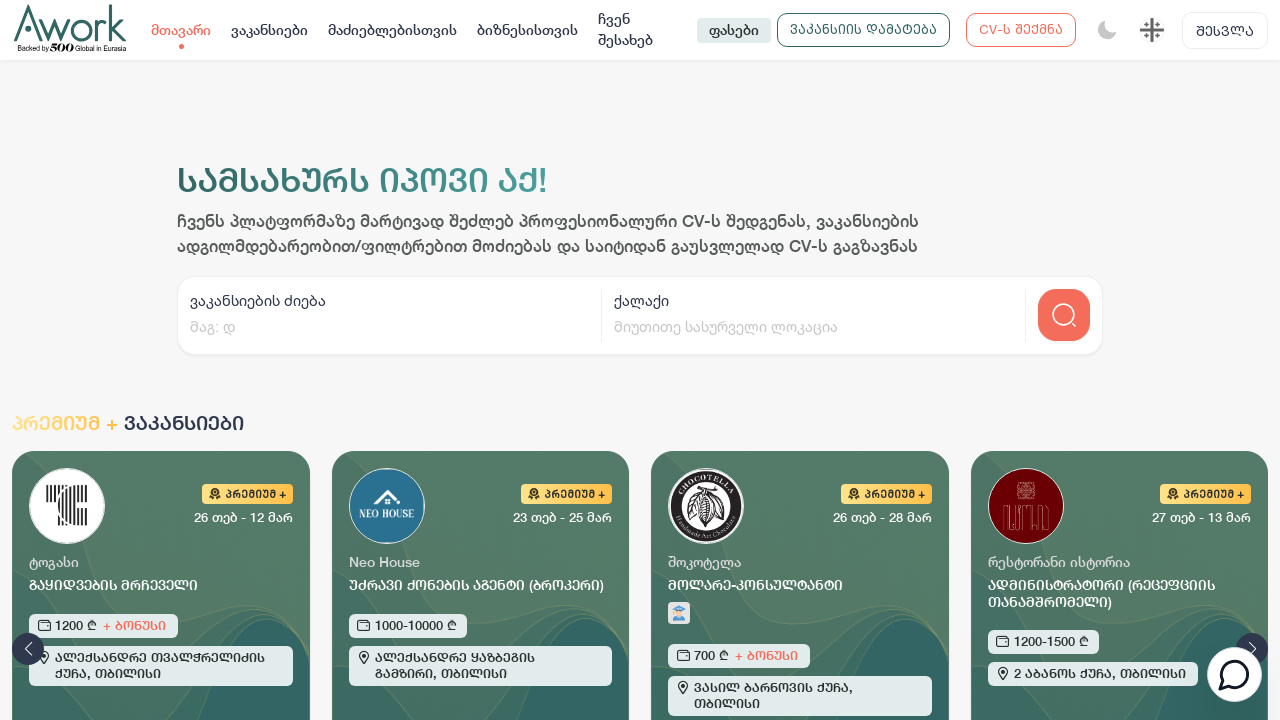

Navigated to https://awork.ge/
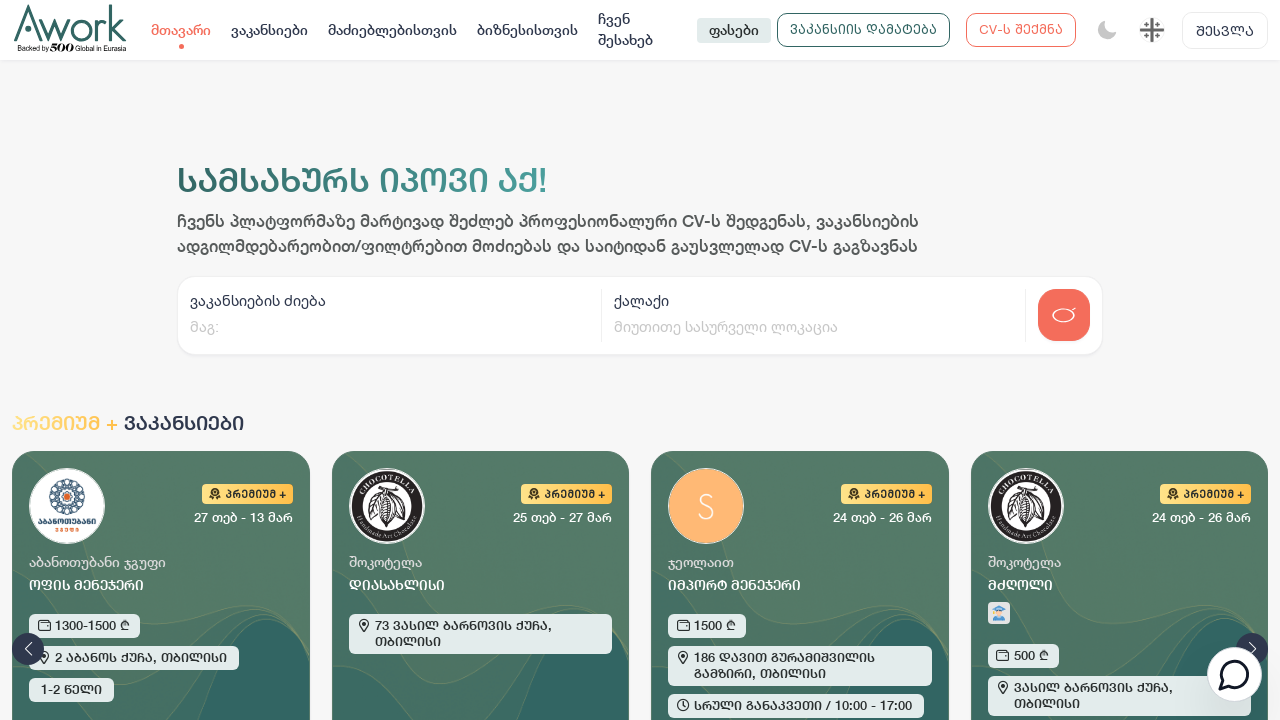

Waited for page to reach domcontentloaded state
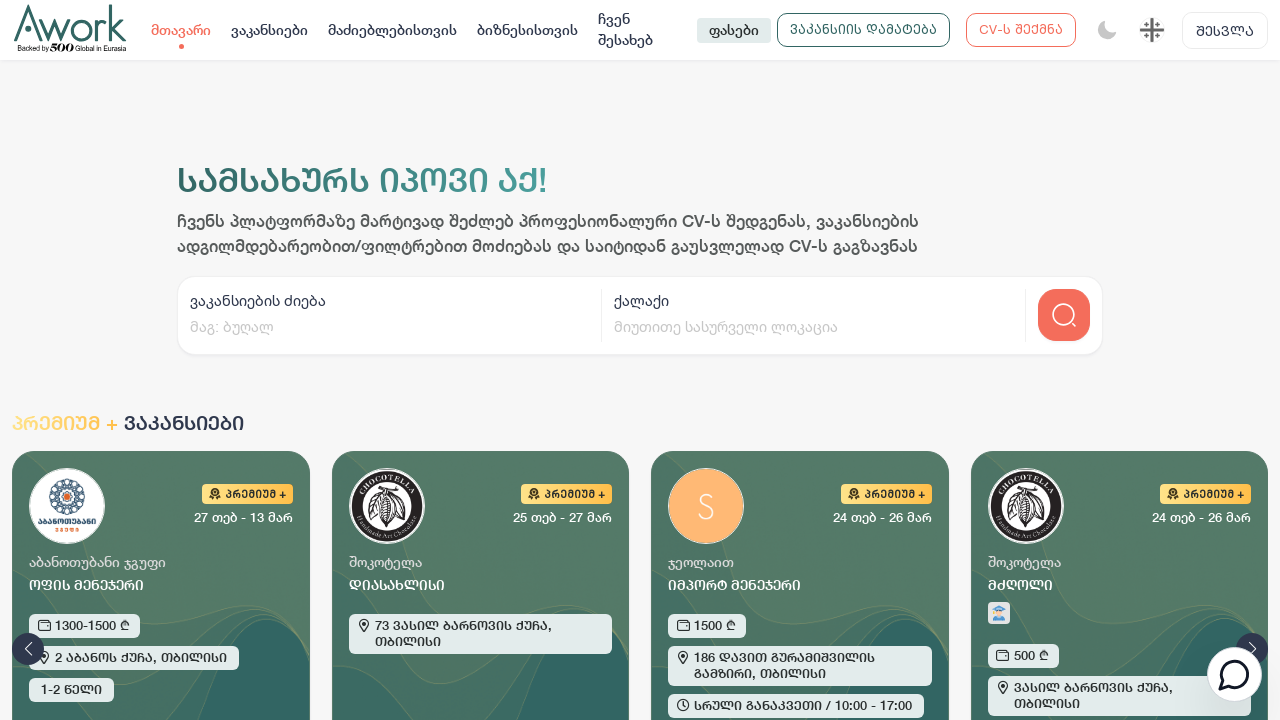

Verified that 'Awork' appears in the page title
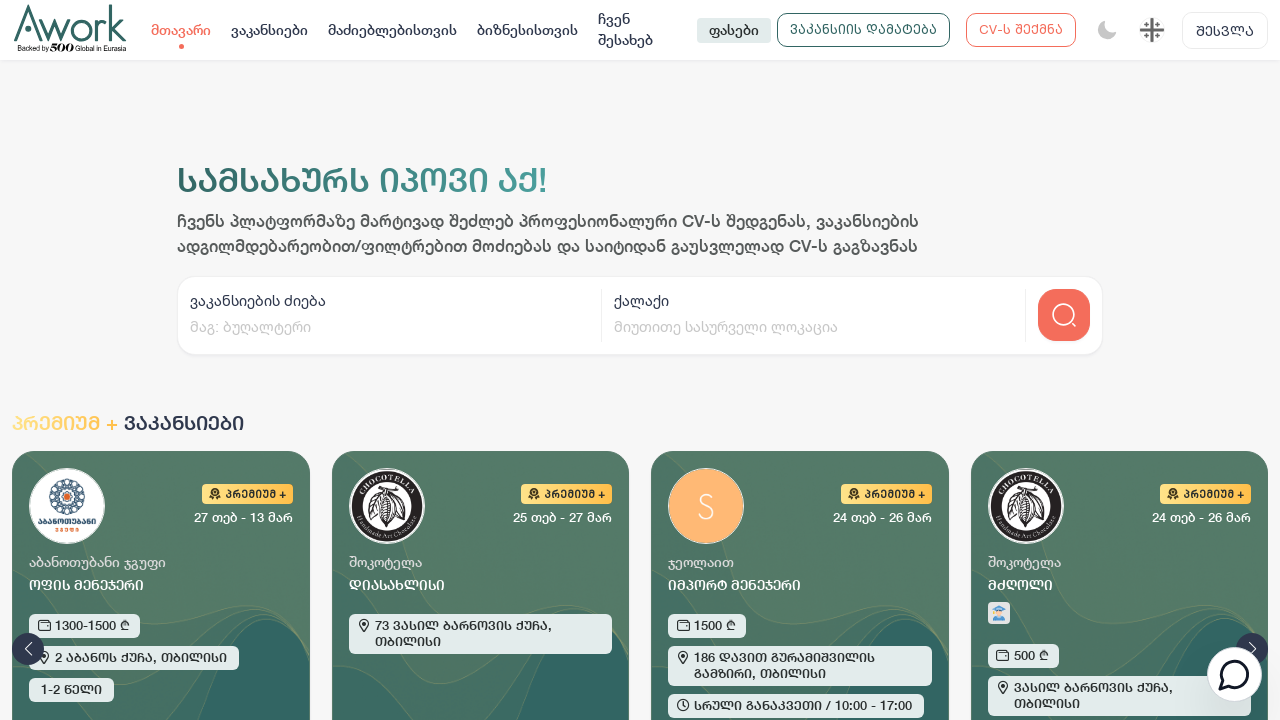

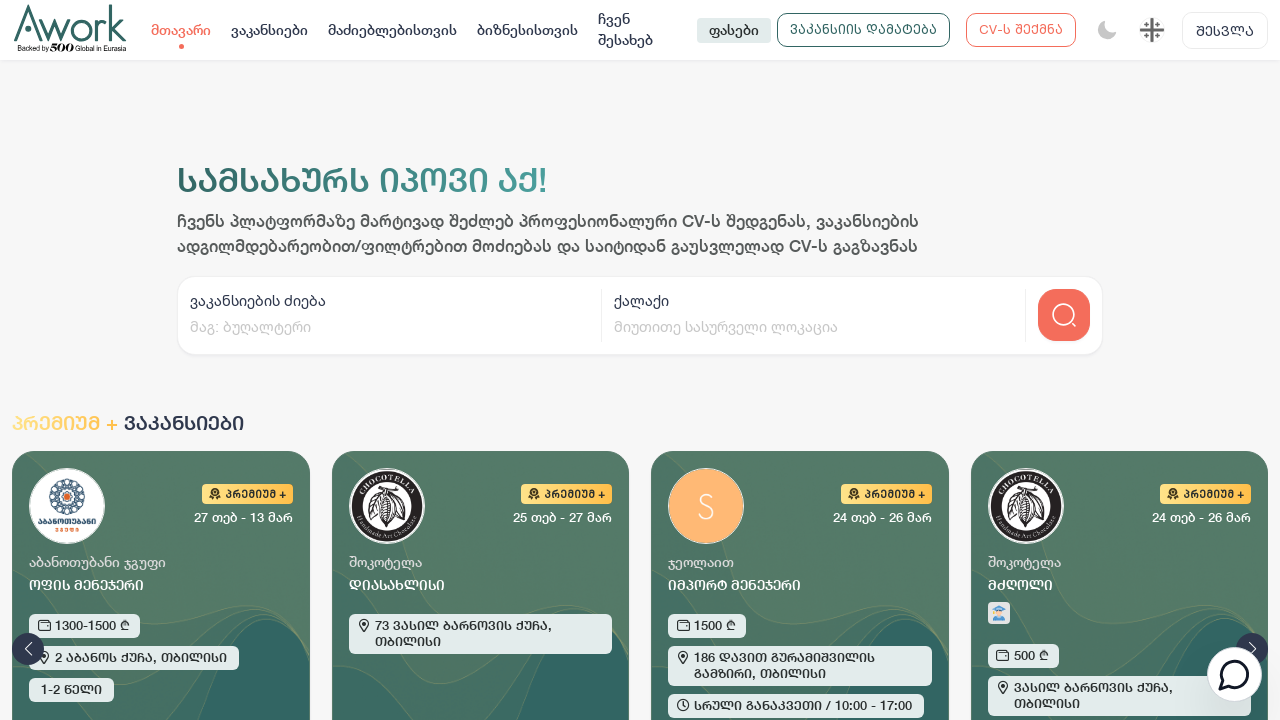